Navigates to Ventusky weather radar page and waits for the page to fully load including network requests

Starting URL: https://www.ventusky.com/?p=48.58;19.53;7&l=radar

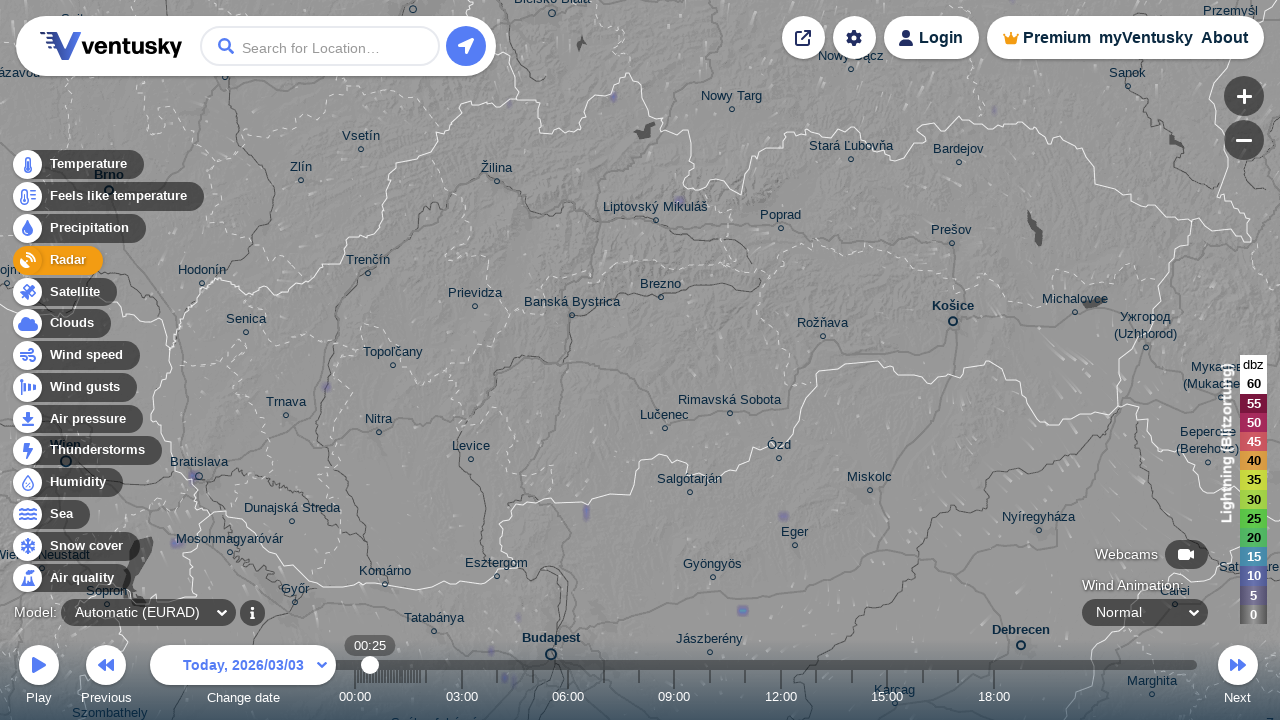

Page fully loaded with network idle state
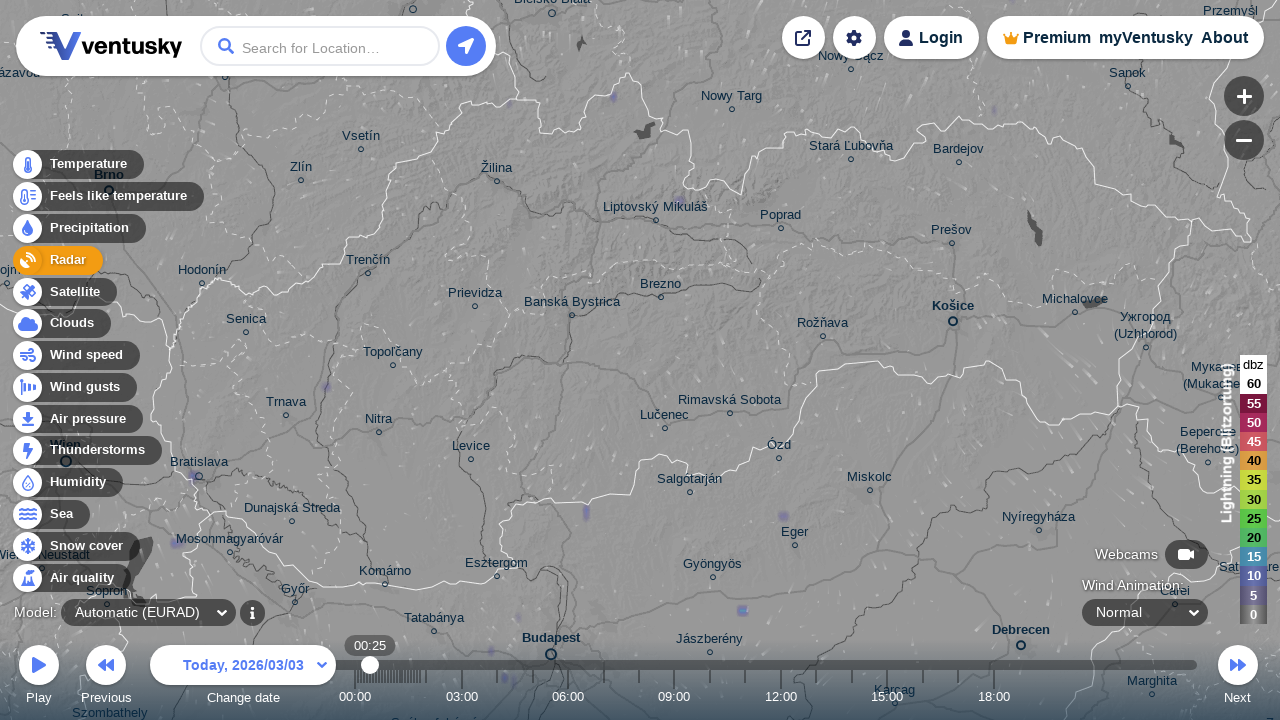

Ventusky weather radar canvas element is visible
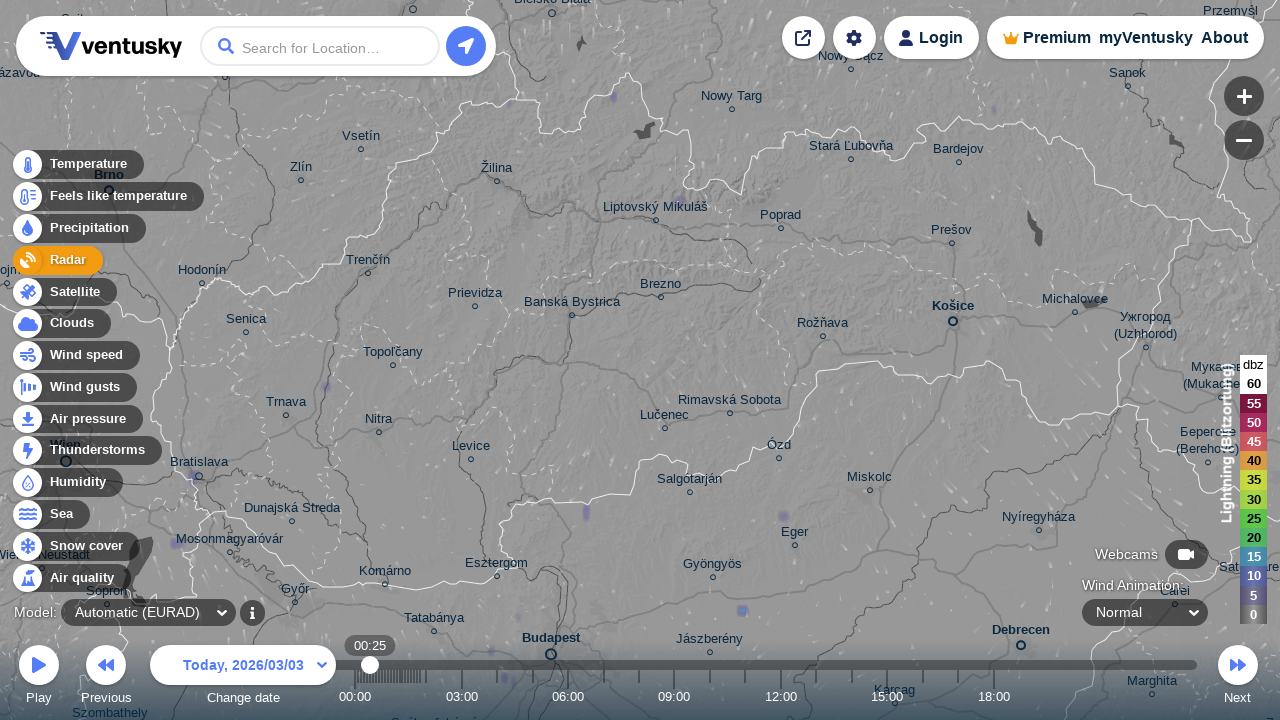

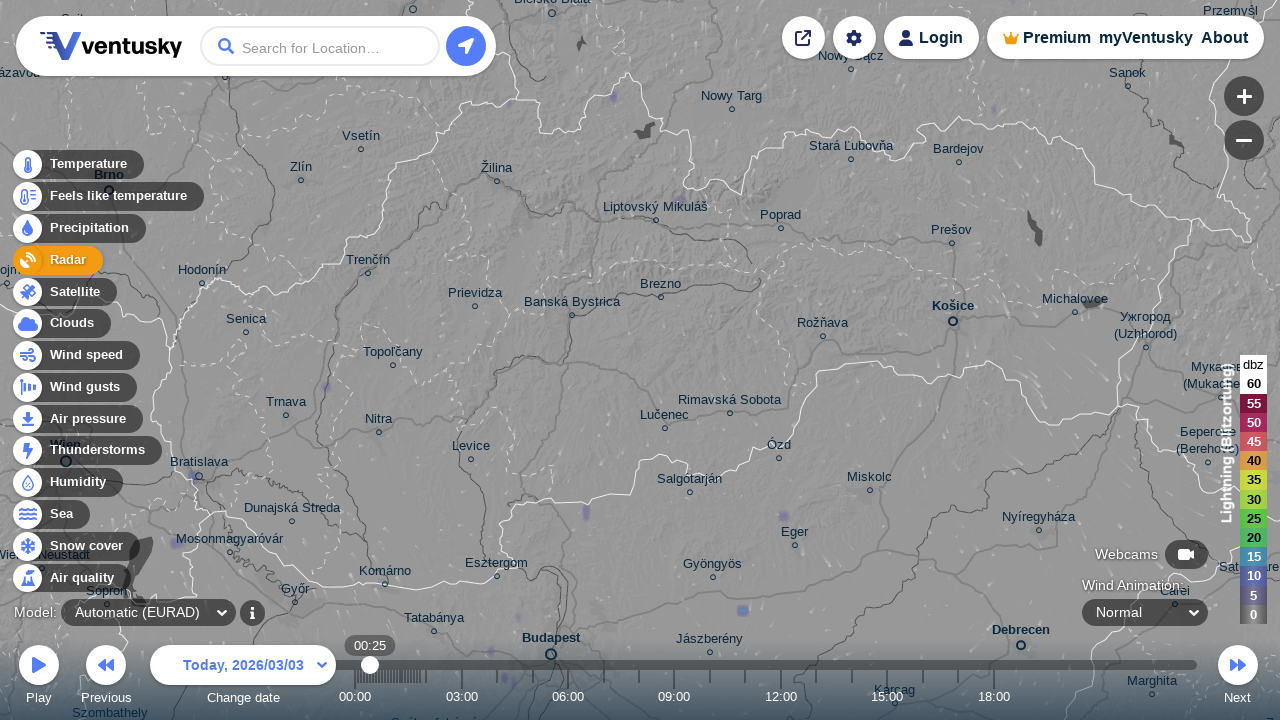